Tests editing a todo item and saving changes by pressing the Enter key

Starting URL: https://todomvc.com/examples/typescript-angular/#/

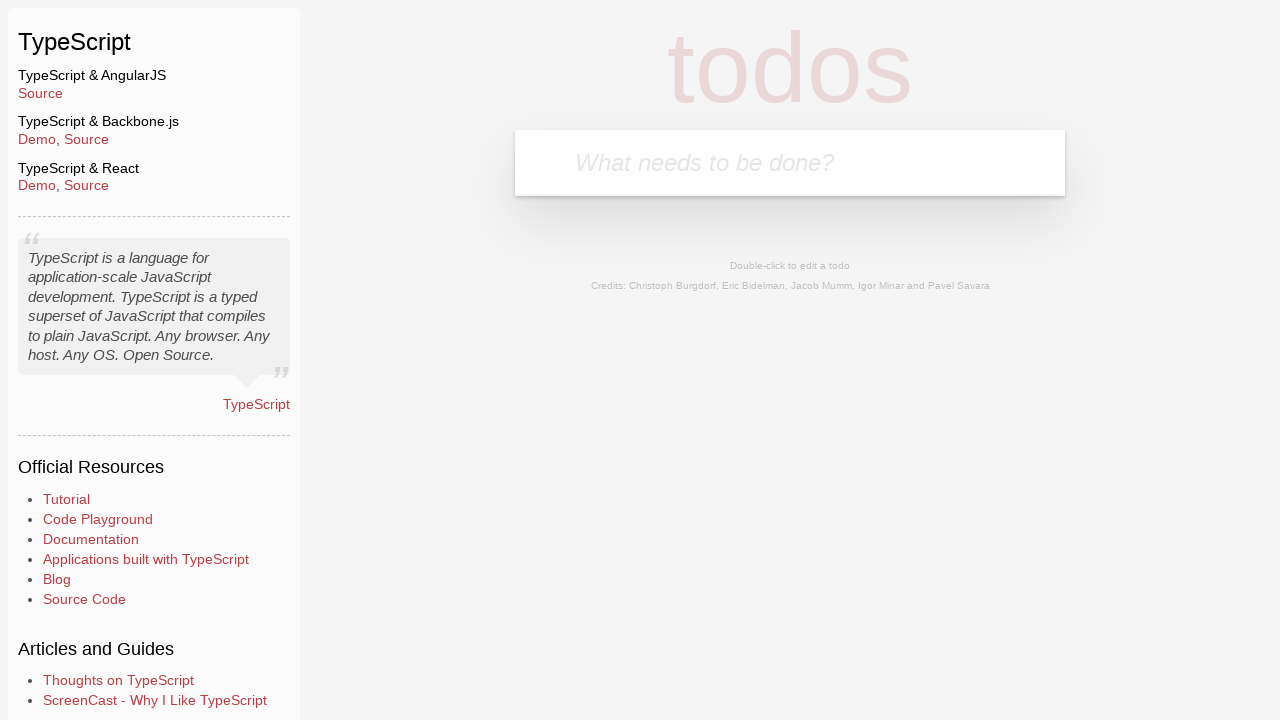

Filled new todo input with 'Lorem' on .new-todo
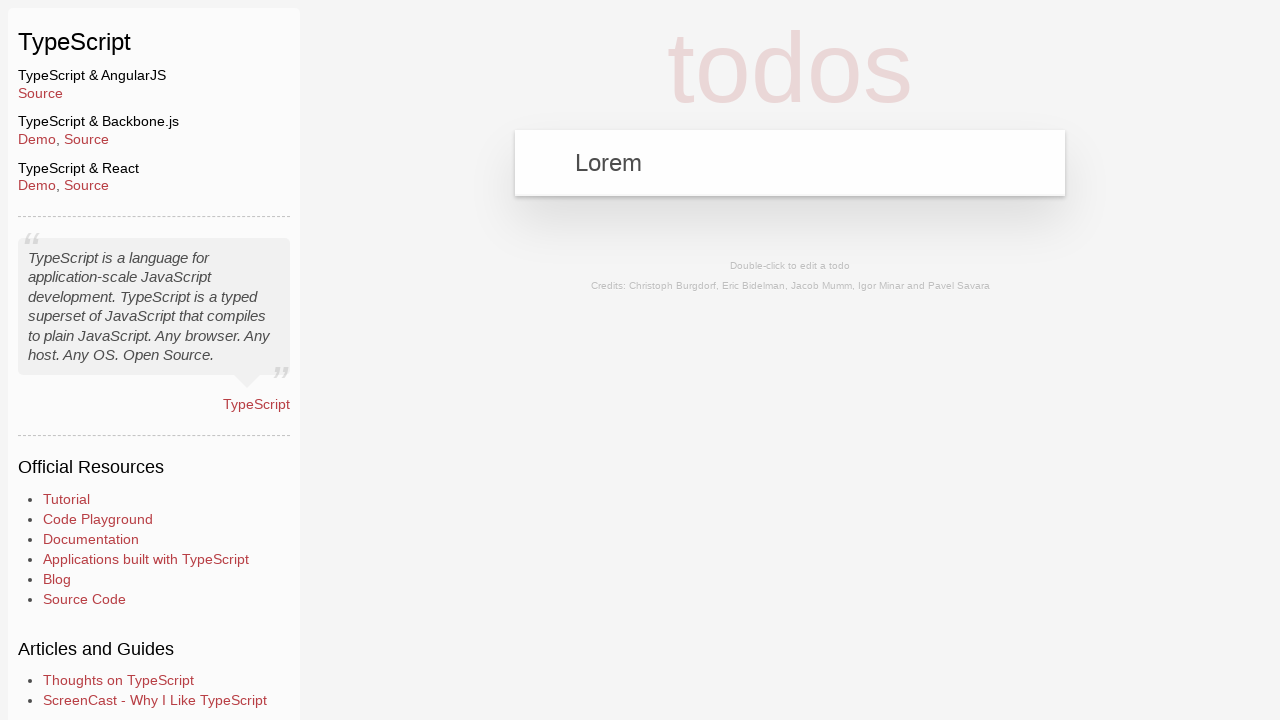

Pressed Enter to add new todo item on .new-todo
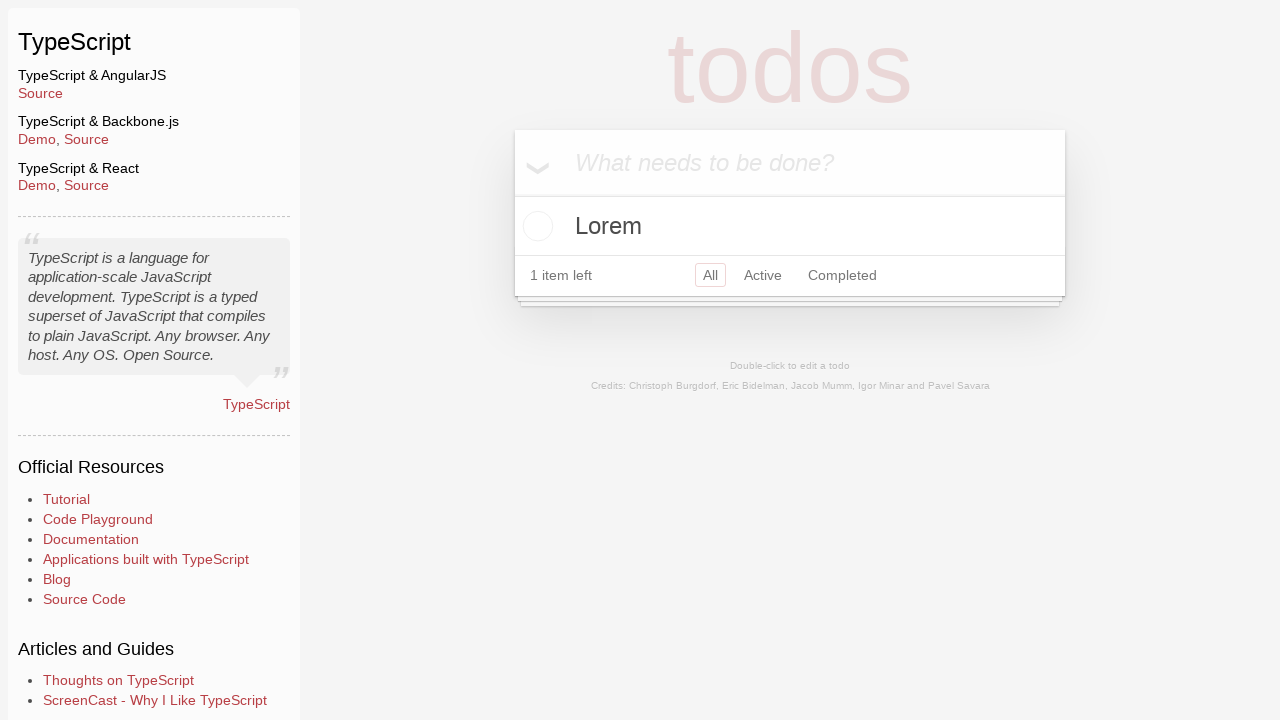

Double-clicked todo item to enter edit mode at (790, 226) on text=Lorem
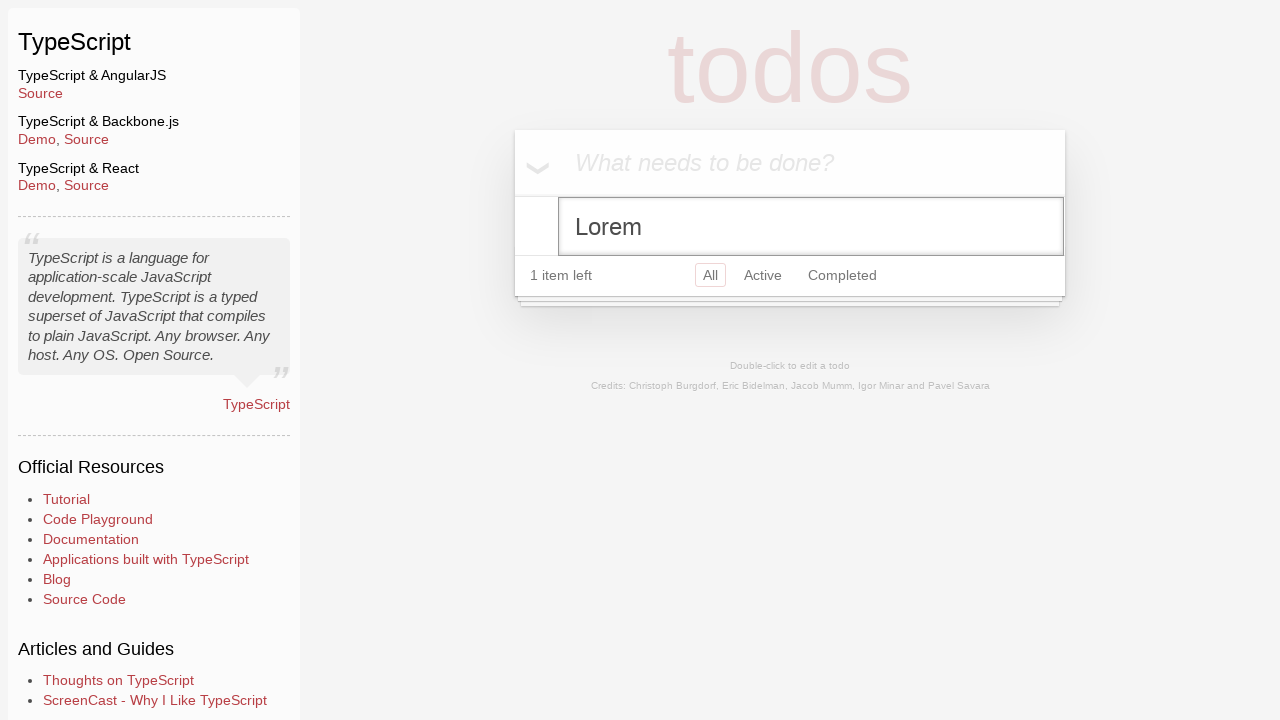

Filled edit field with new text 'Ipsum' on .todo-list li.editing .edit
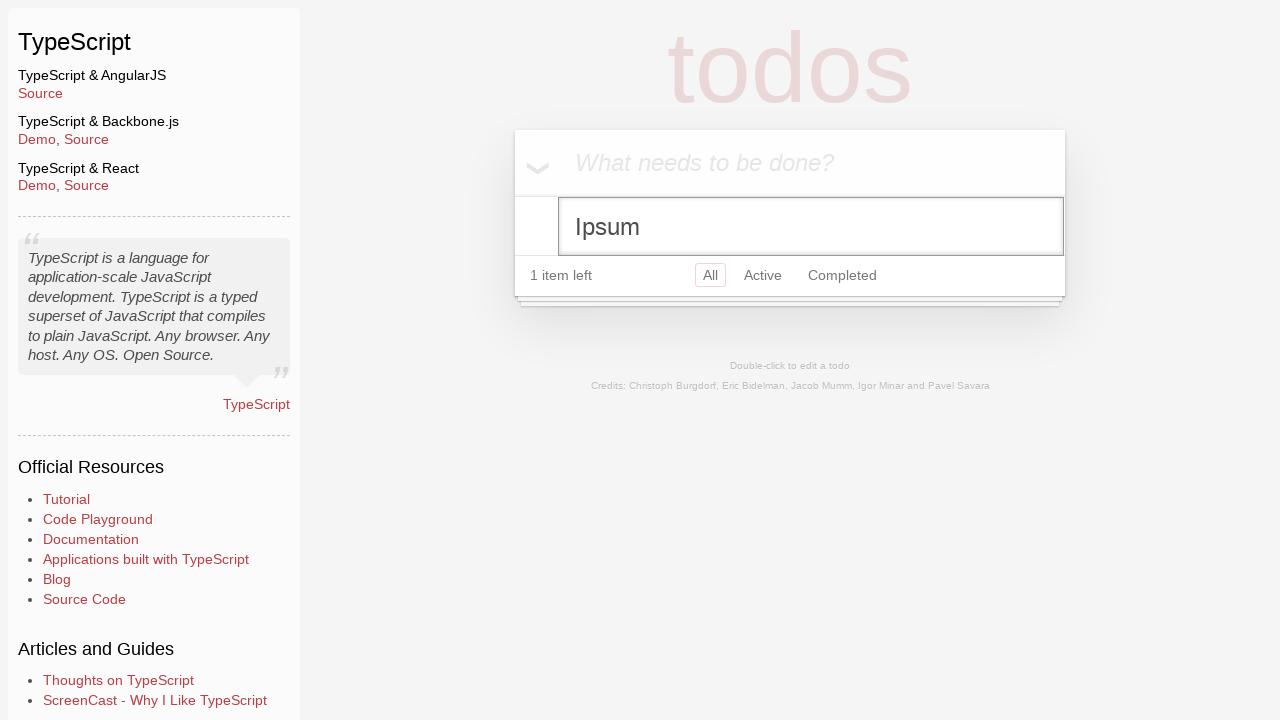

Pressed Enter to save edited todo item on .todo-list li.editing .edit
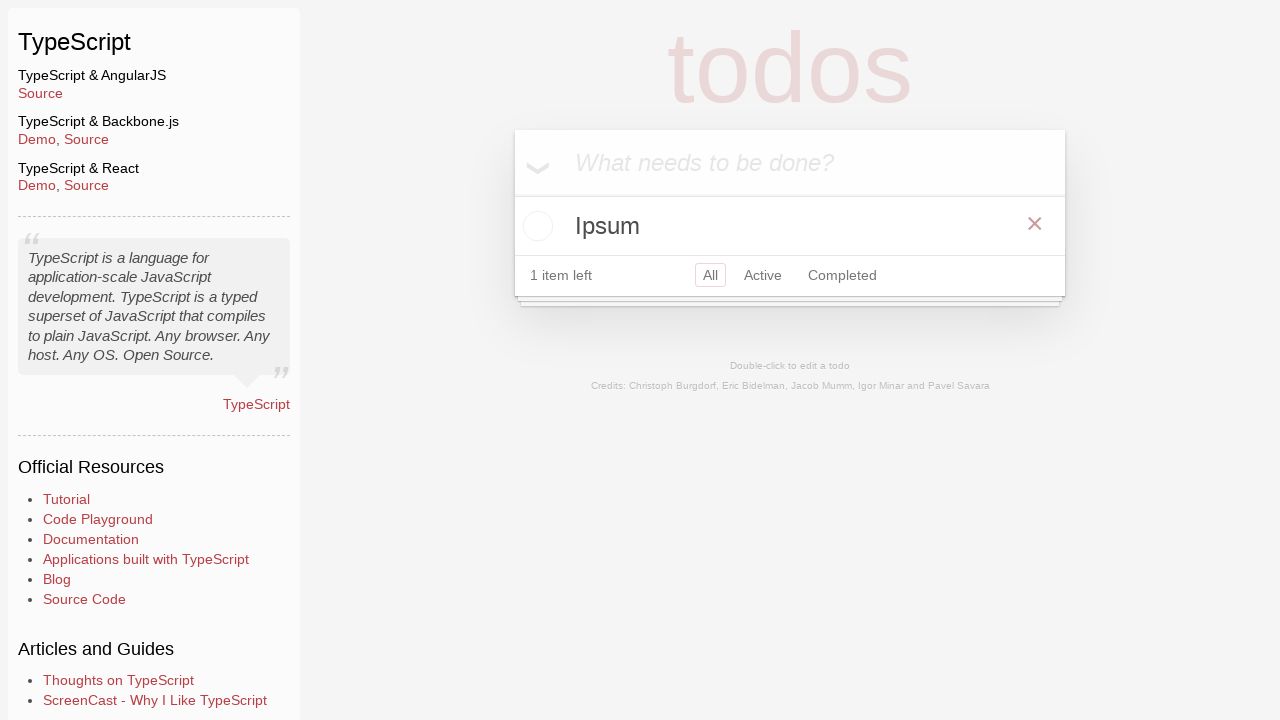

Verified todo item was updated to 'Ipsum'
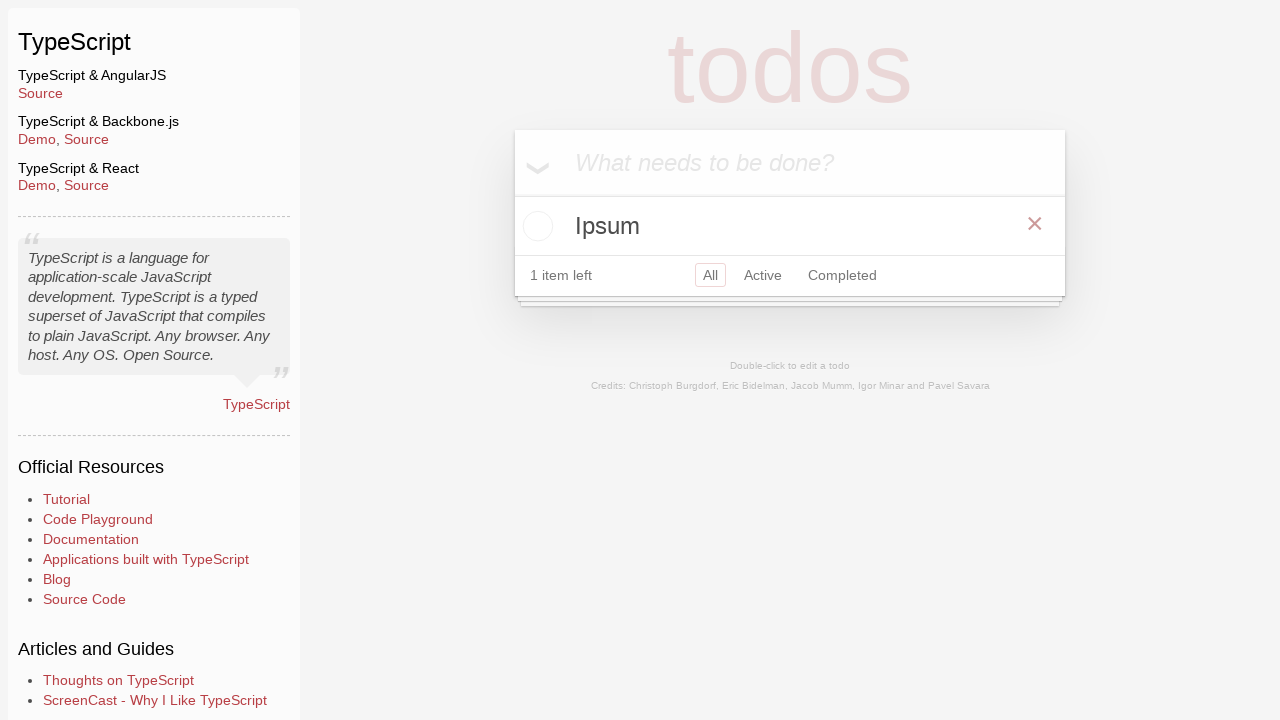

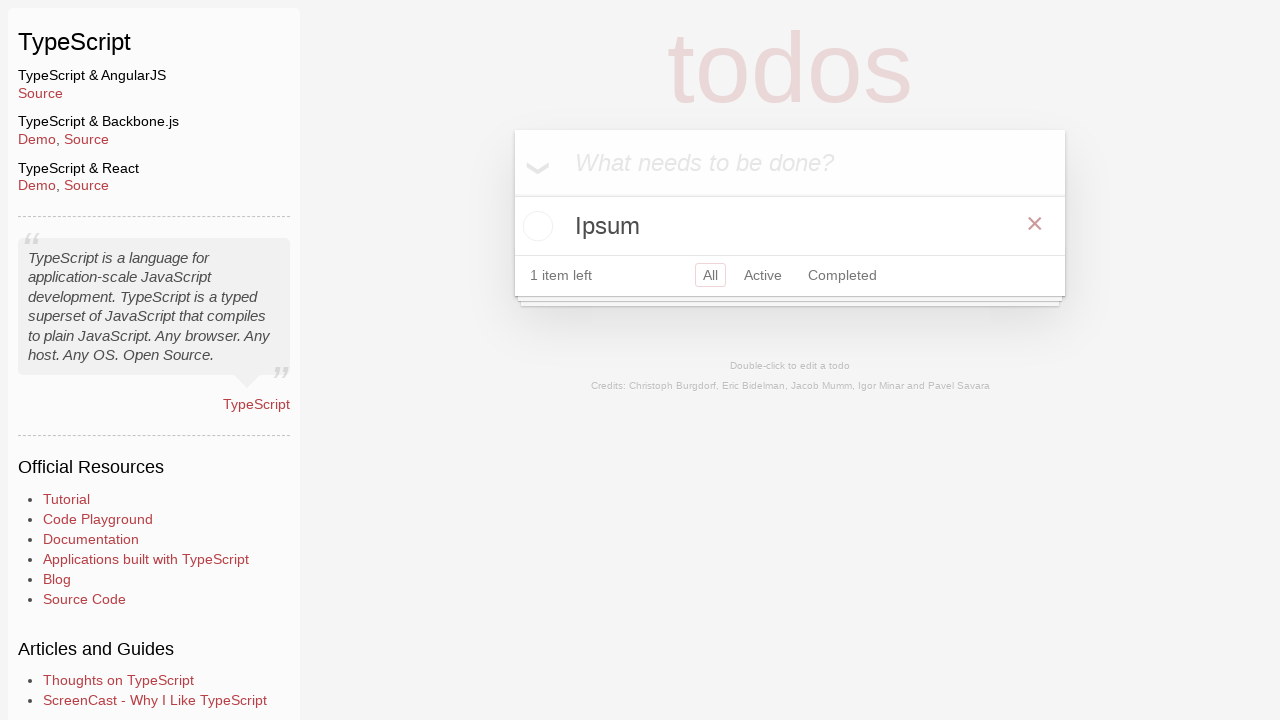